Validates that a mobile number with too few digits triggers validation error.

Starting URL: https://demoqa.com/automation-practice-form

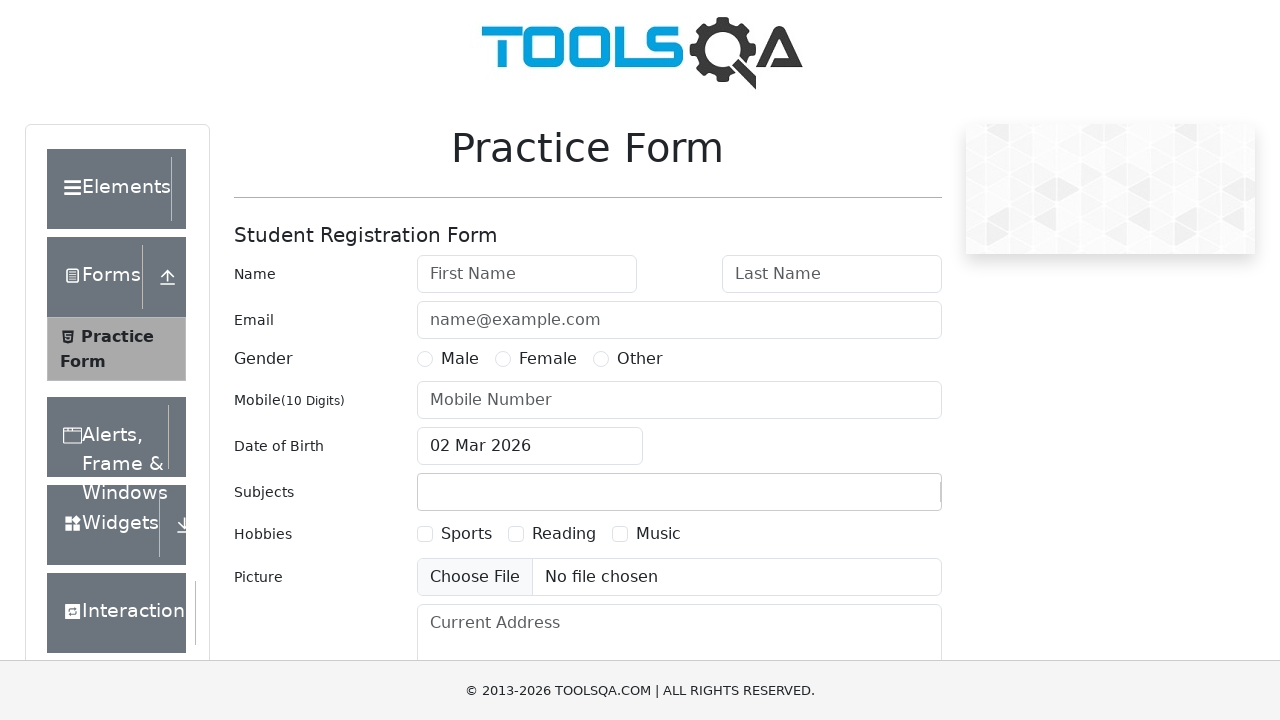

Filled mobile number field with invalid short number '123' on #userNumber
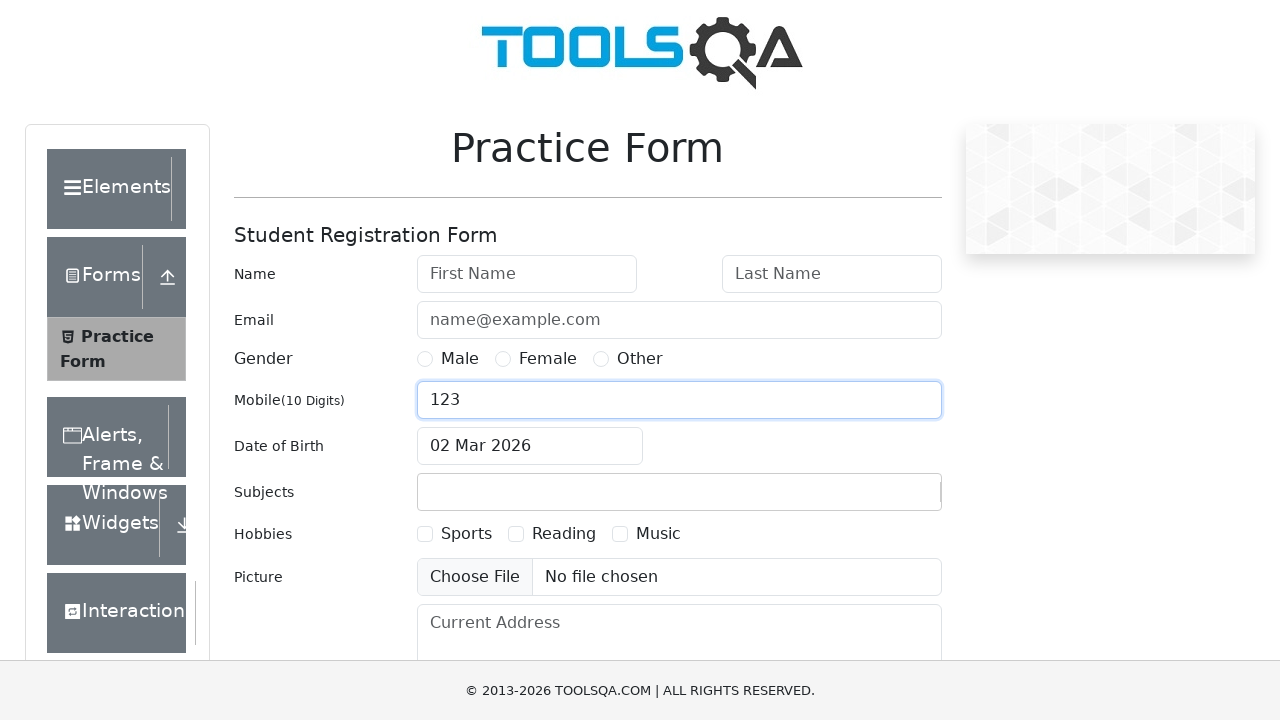

Scrolled submit button into view
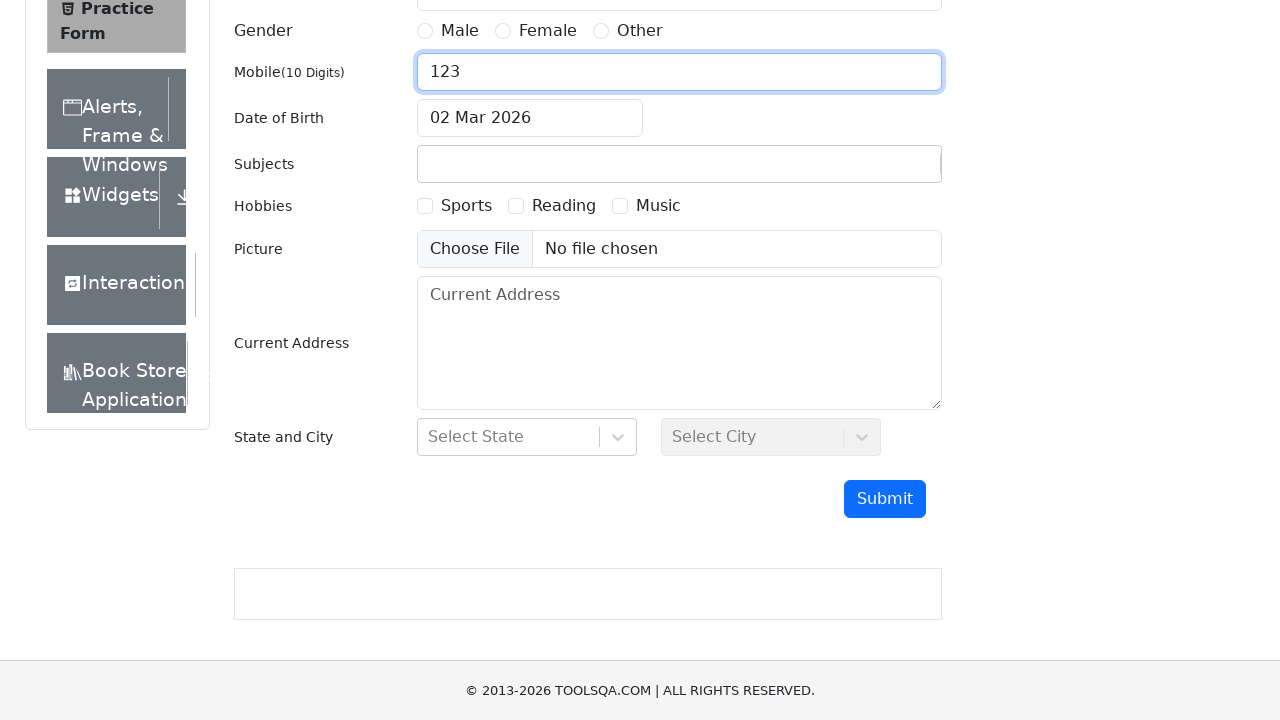

Clicked submit button to validate form at (885, 499) on #submit
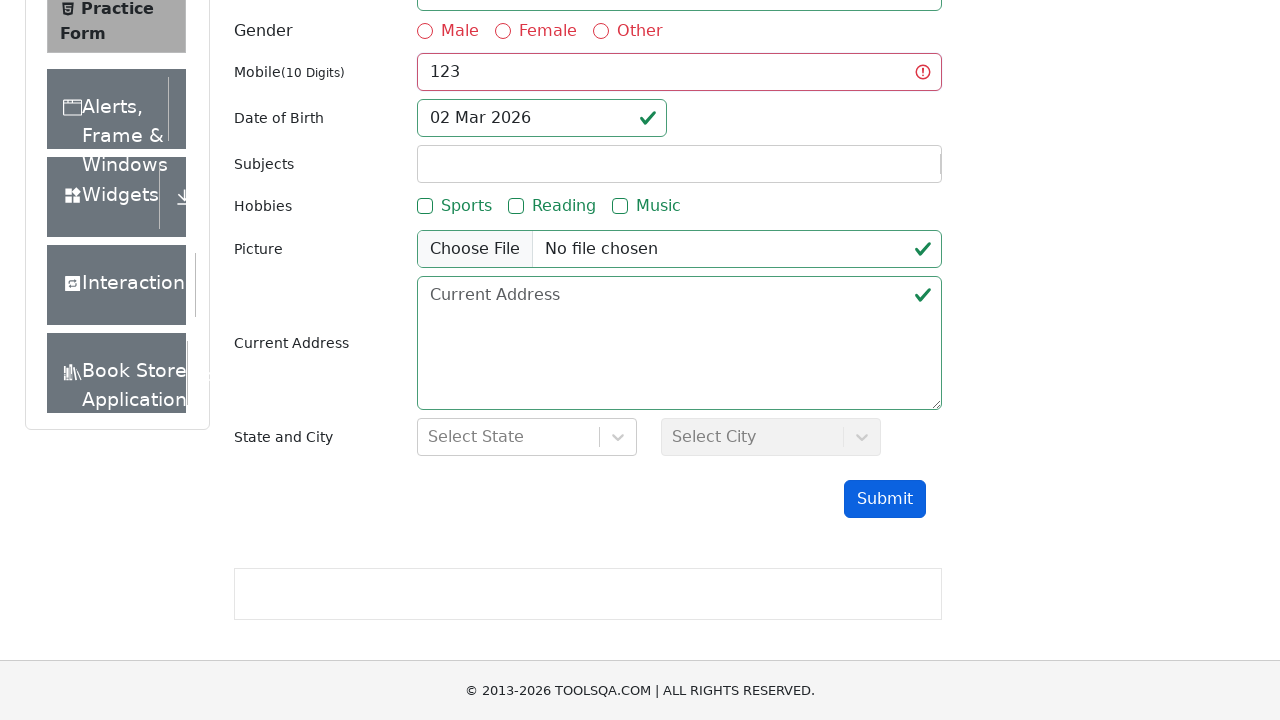

Waited for validation error to appear
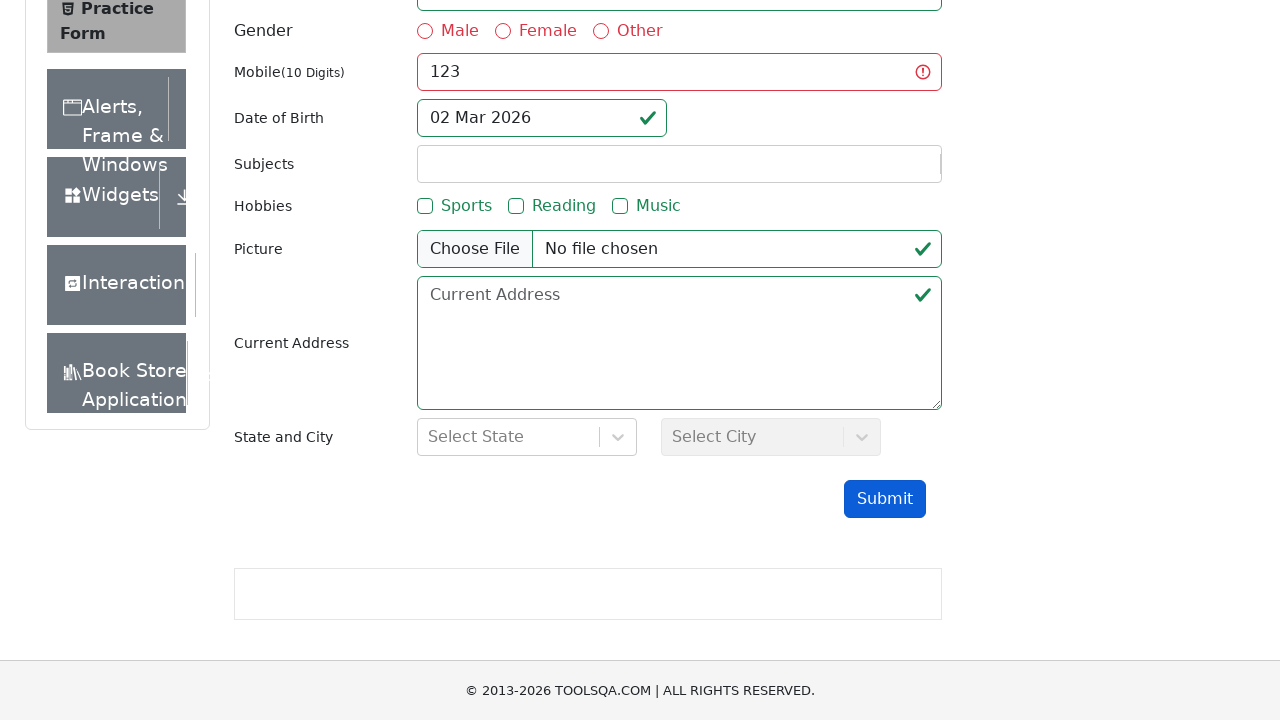

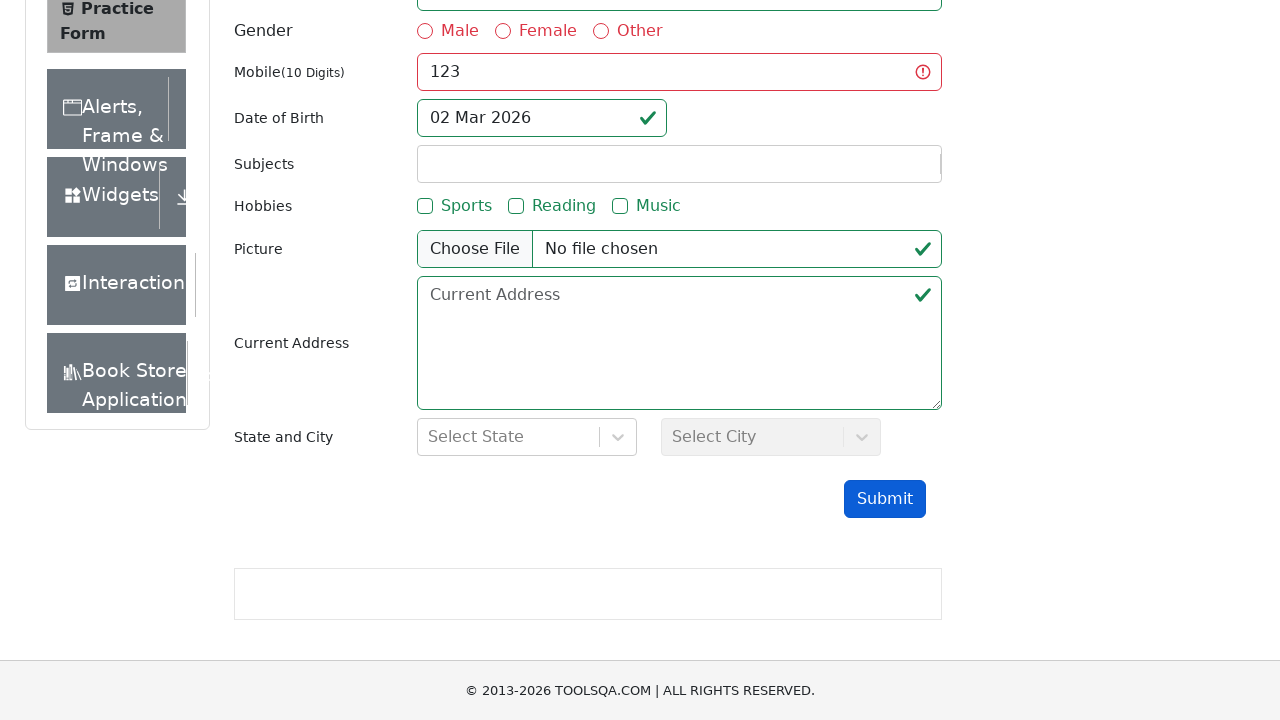